Tests selecting multiple values (Volvo and Audi) from the standard HTML multi-select element

Starting URL: https://demoqa.com/select-menu

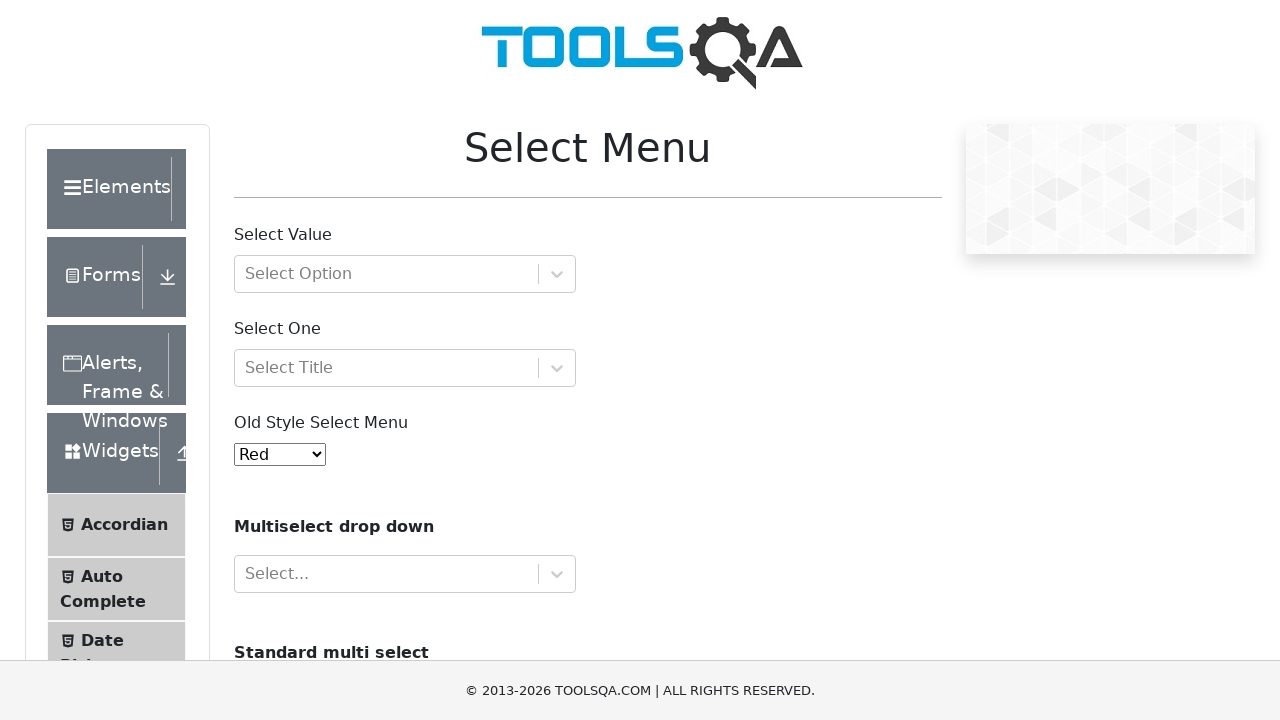

Navigated to DemoQA select menu page
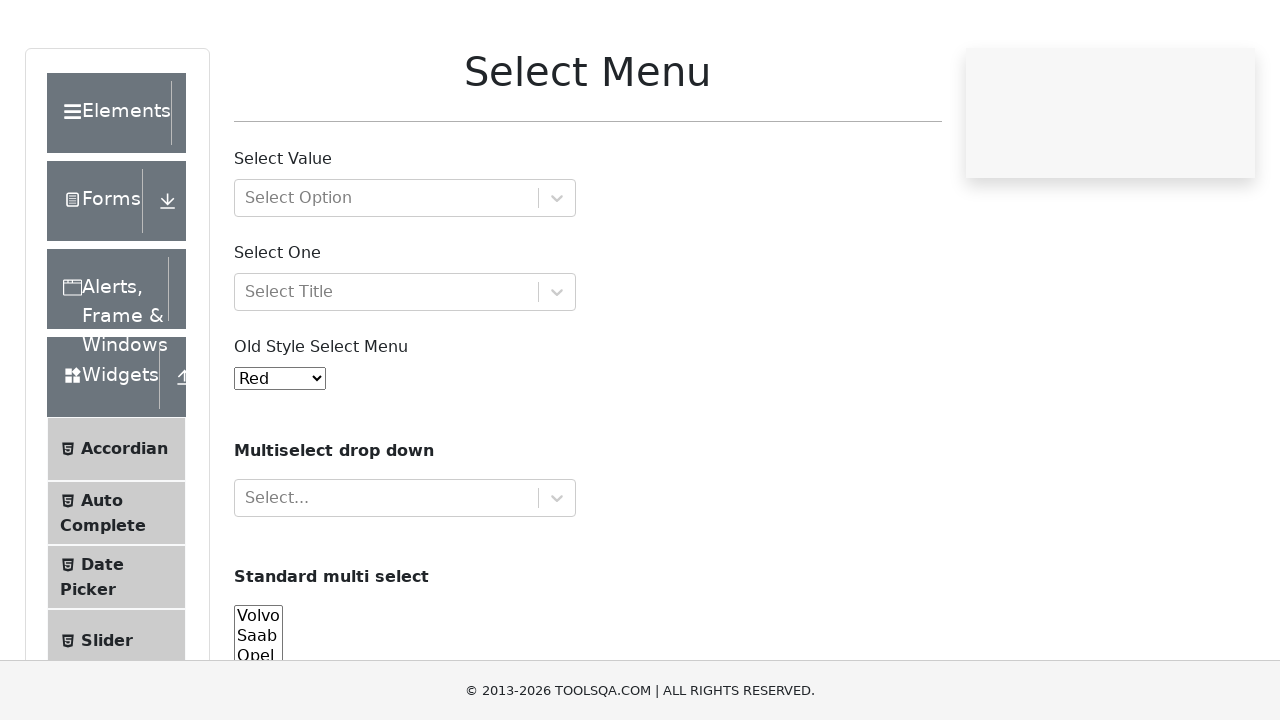

Selected multiple values (Volvo and Audi) from the standard multi-select element on #cars
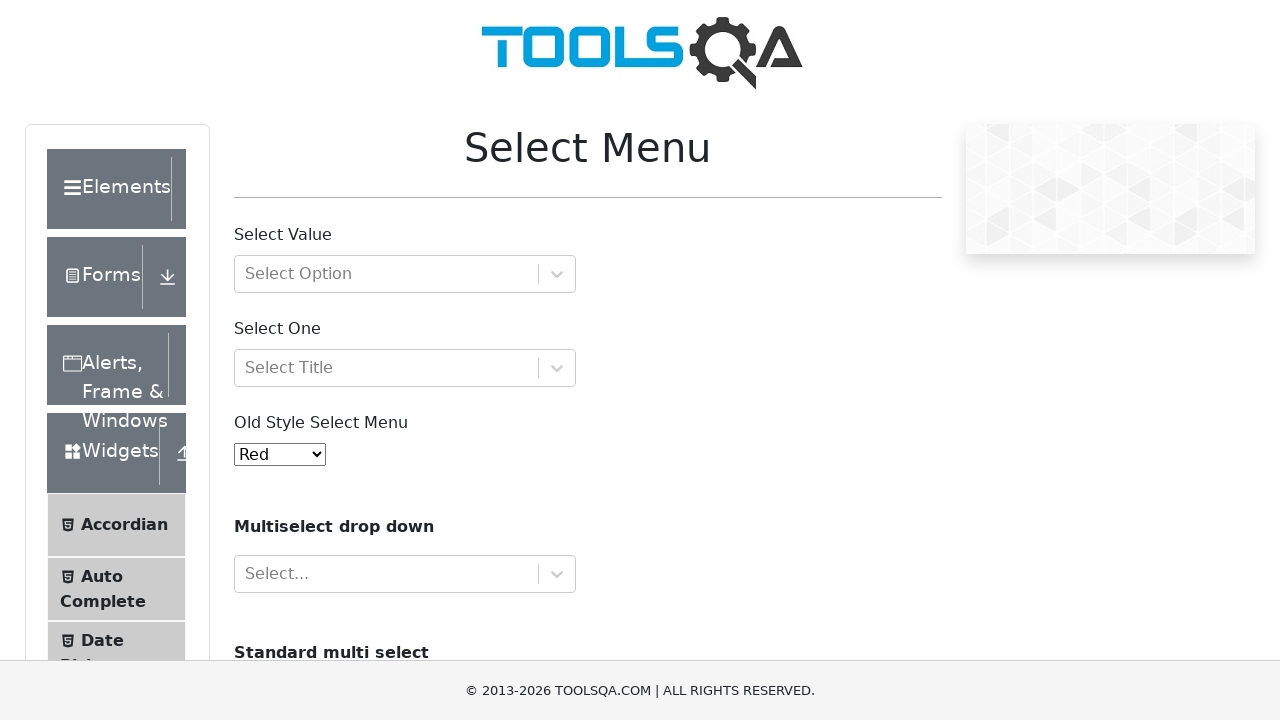

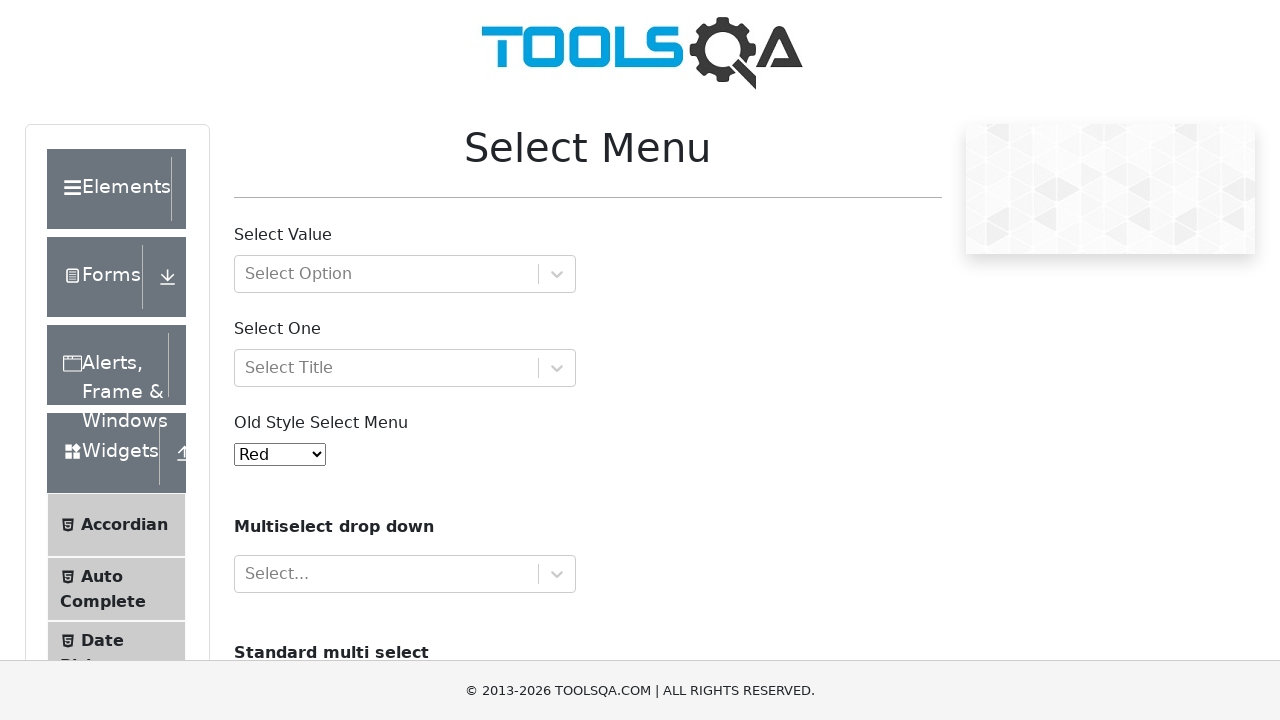